Tests the text box form by entering a full name and address, submitting the form, and verifying the submitted values are displayed correctly.

Starting URL: https://demoqa.com/text-box

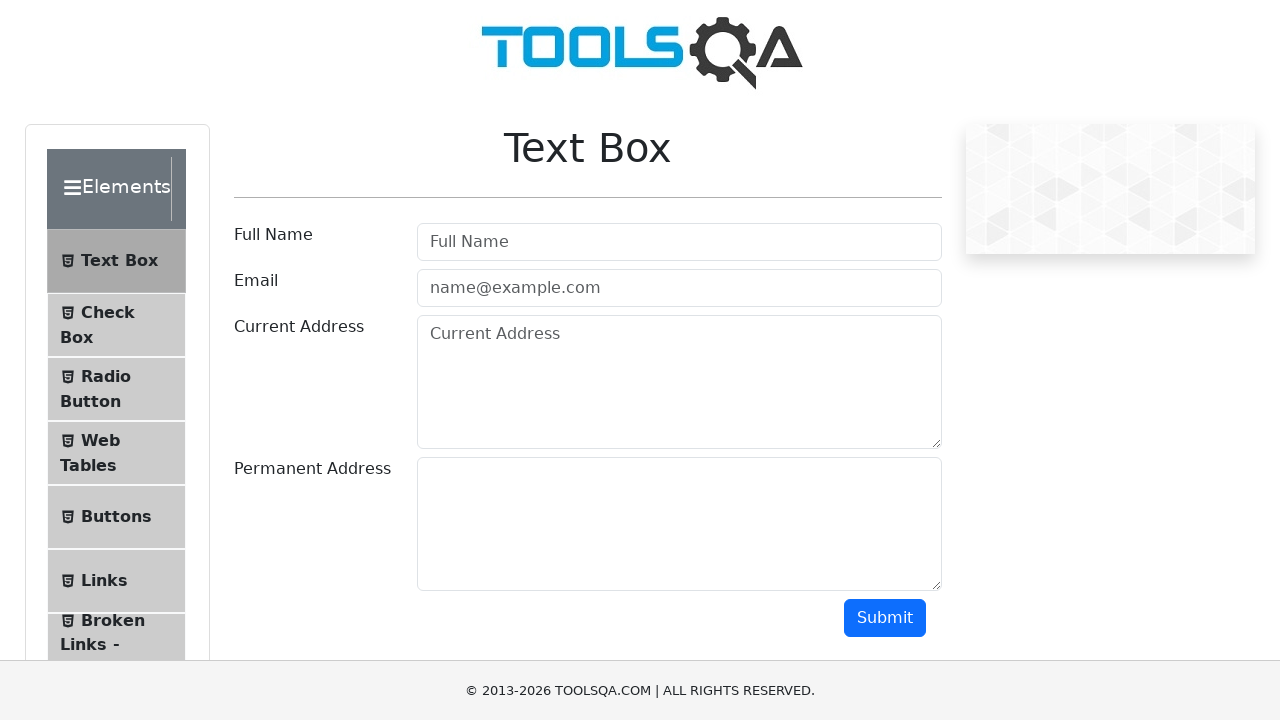

Entered full name 'Hello' in the userName field on #userName
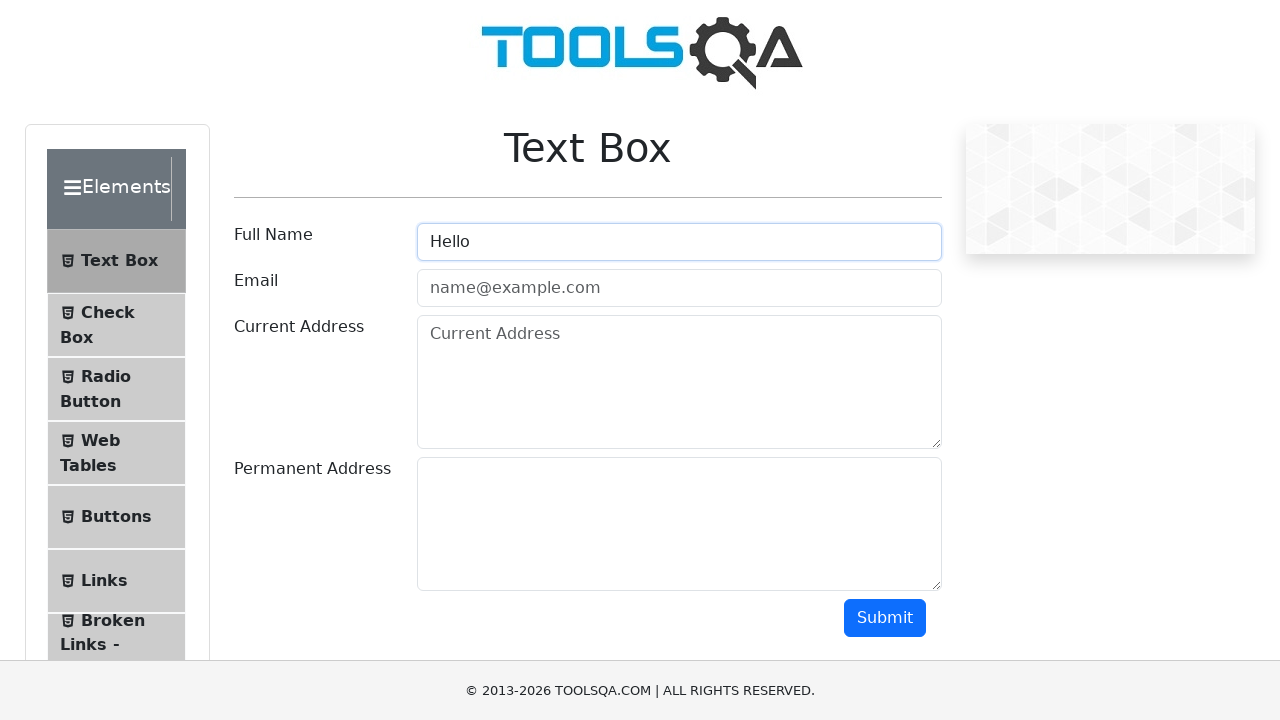

Entered address 'Everybode' in the currentAddress field on #currentAddress
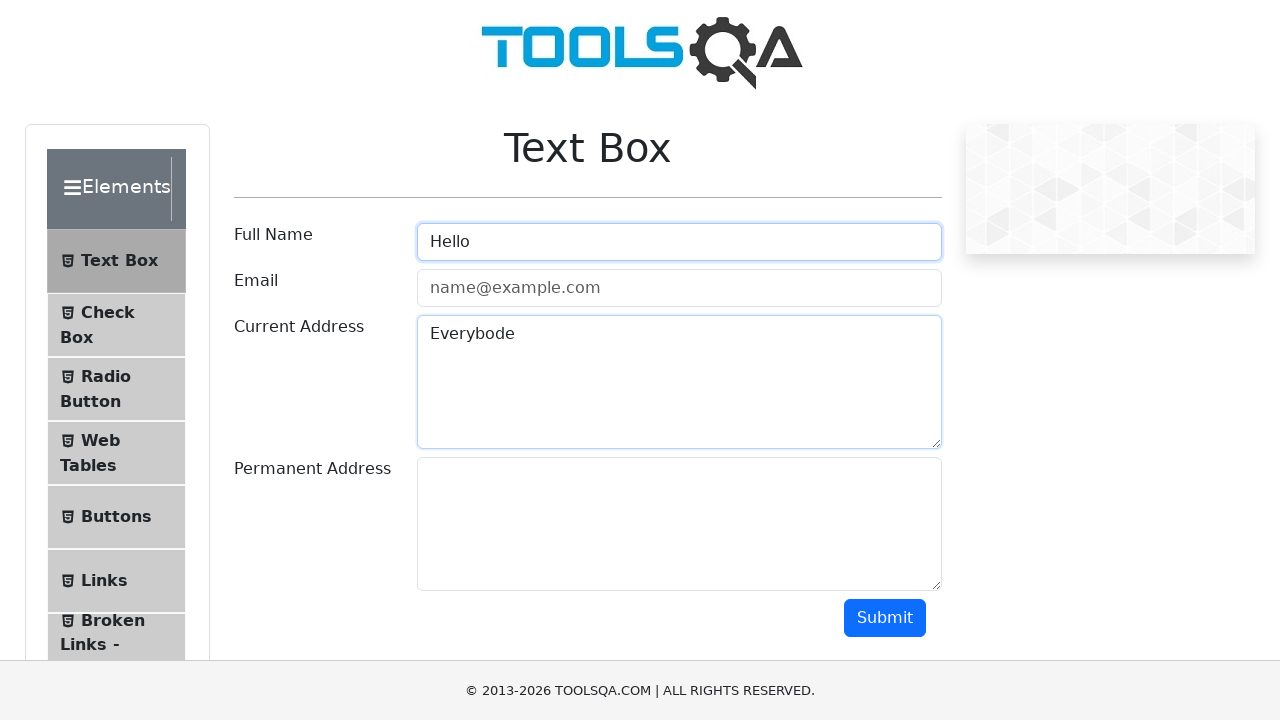

Scrolled down to make submit button visible
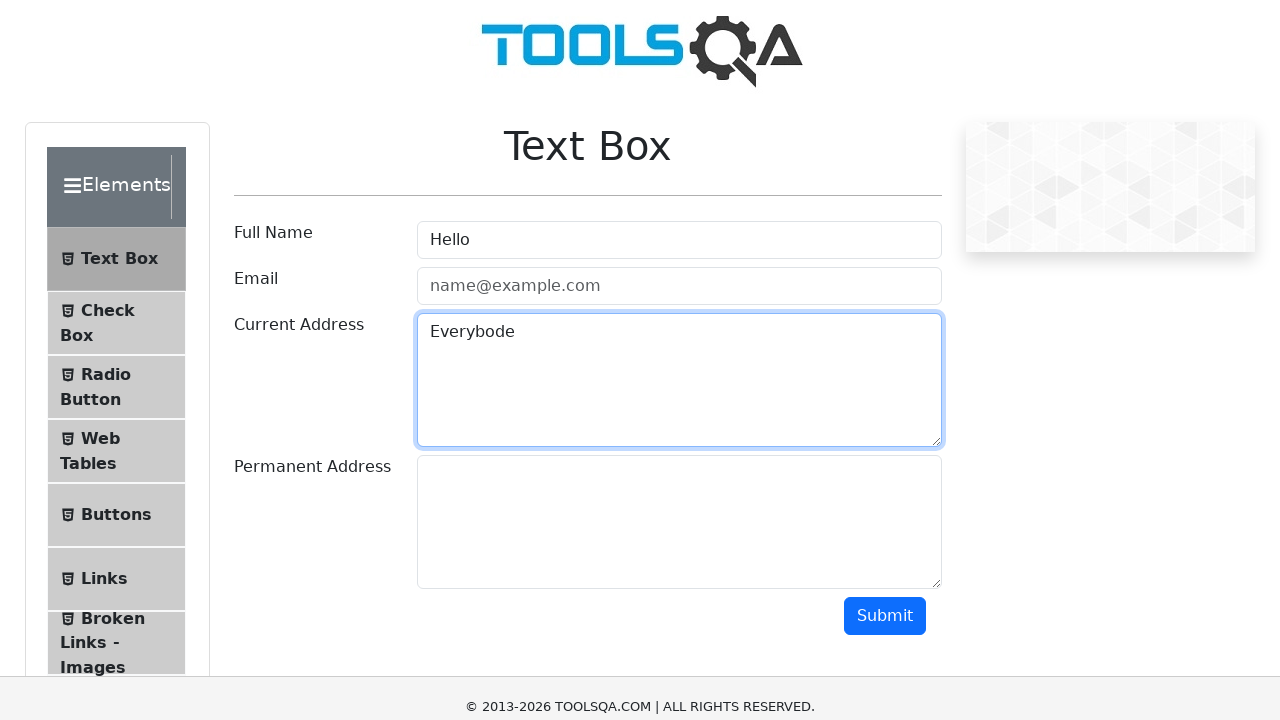

Clicked the submit button to submit the form at (885, 19) on #submit
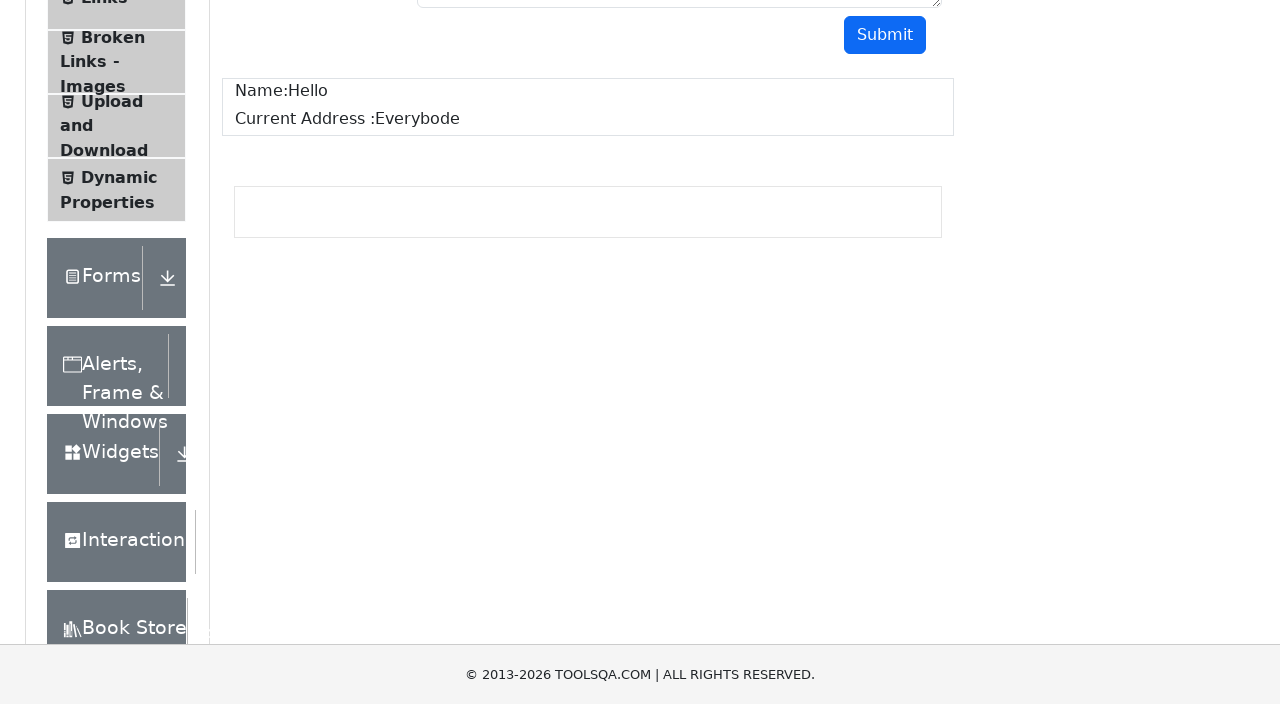

Form output section appeared after submission
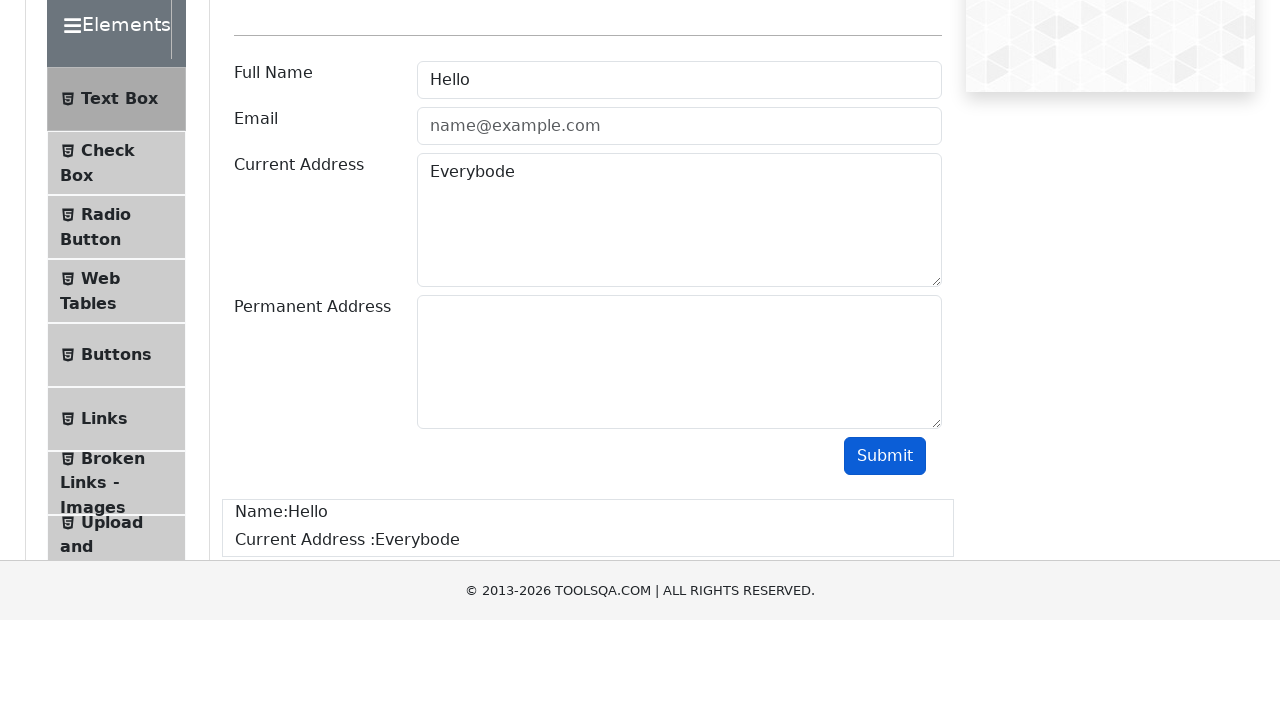

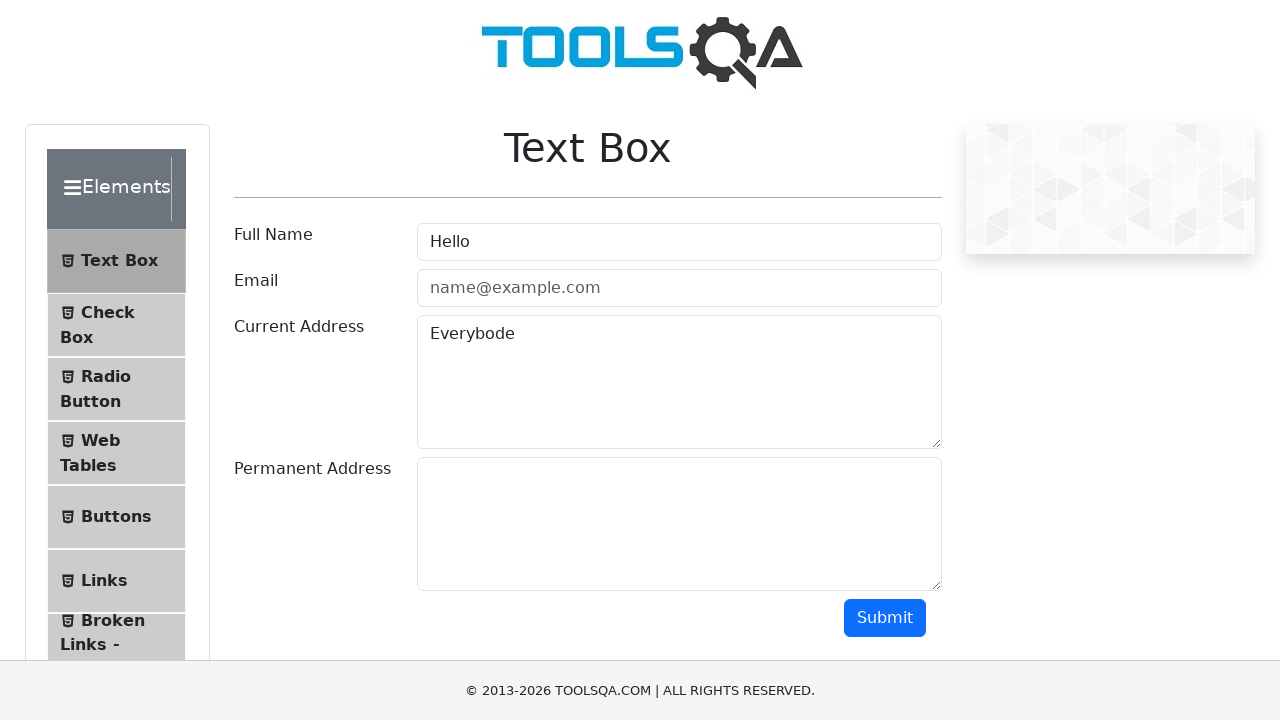